Tests JavaScript alert functionality by clicking a button that triggers an alert and then accepting/dismissing the alert dialog

Starting URL: https://demoqa.com/alerts

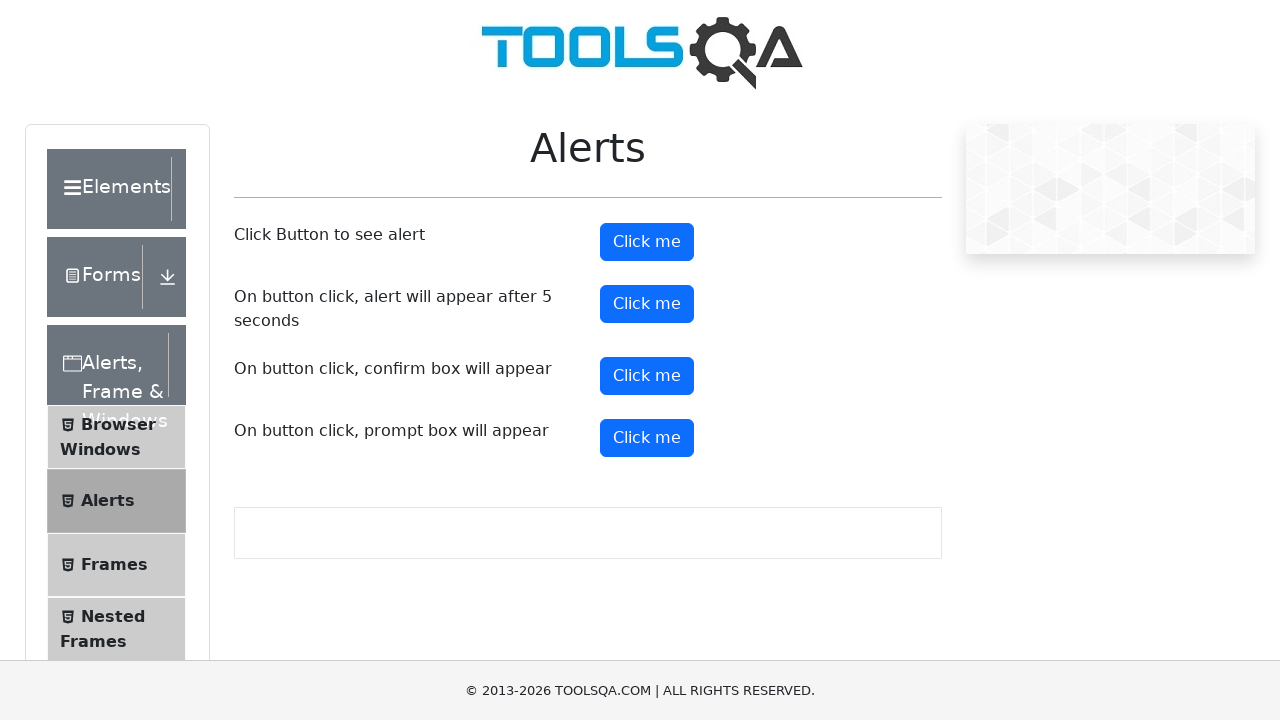

Clicked the alert trigger button at (647, 242) on #alertButton
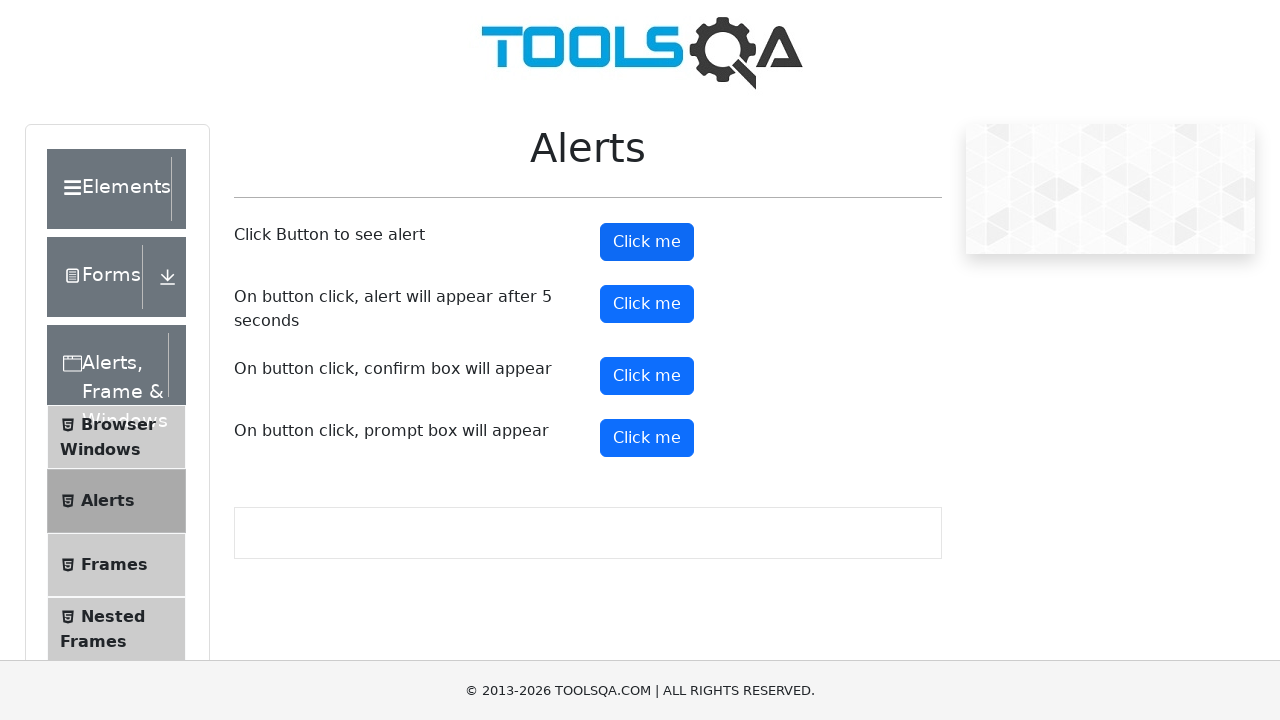

Set up dialog handler to accept alert
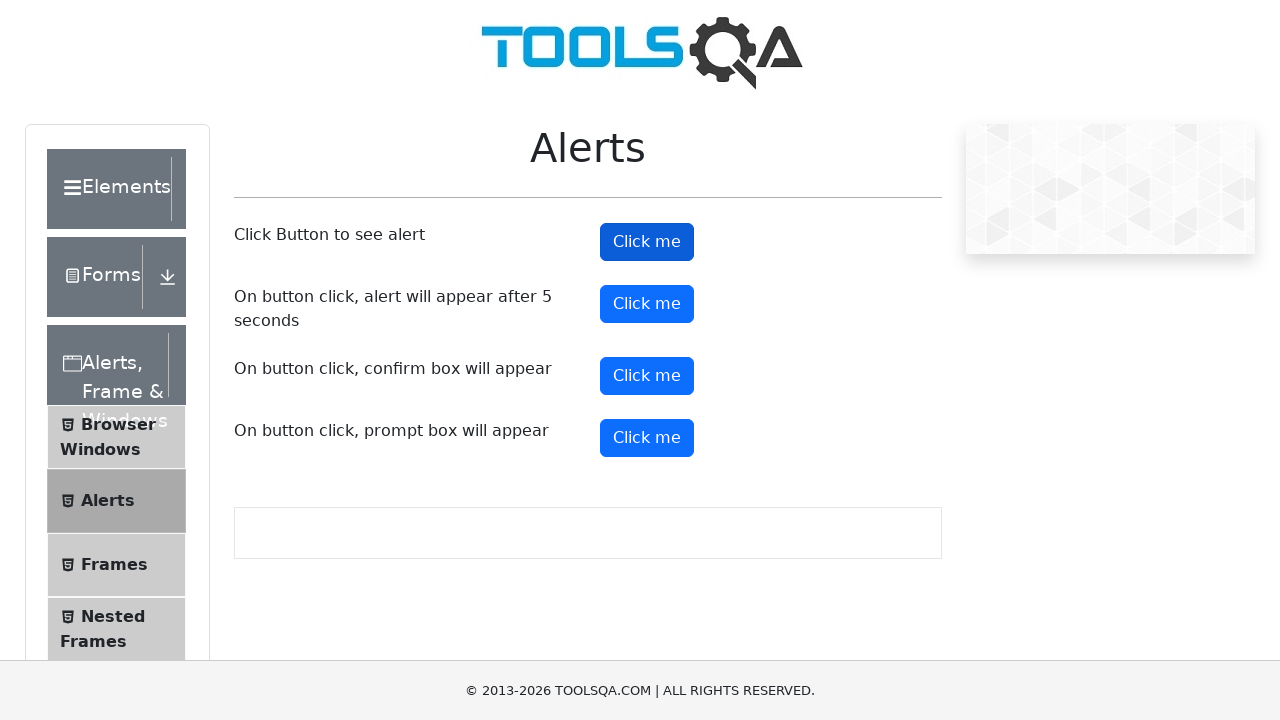

Waited for alert to be processed
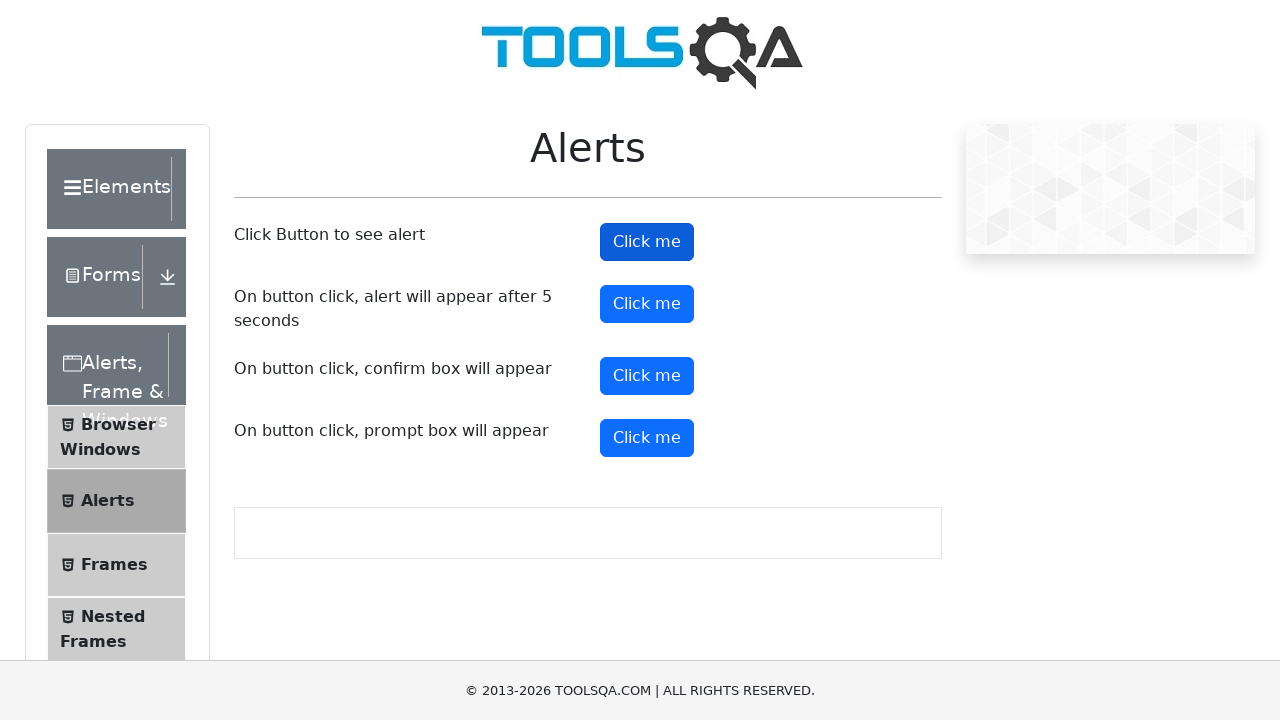

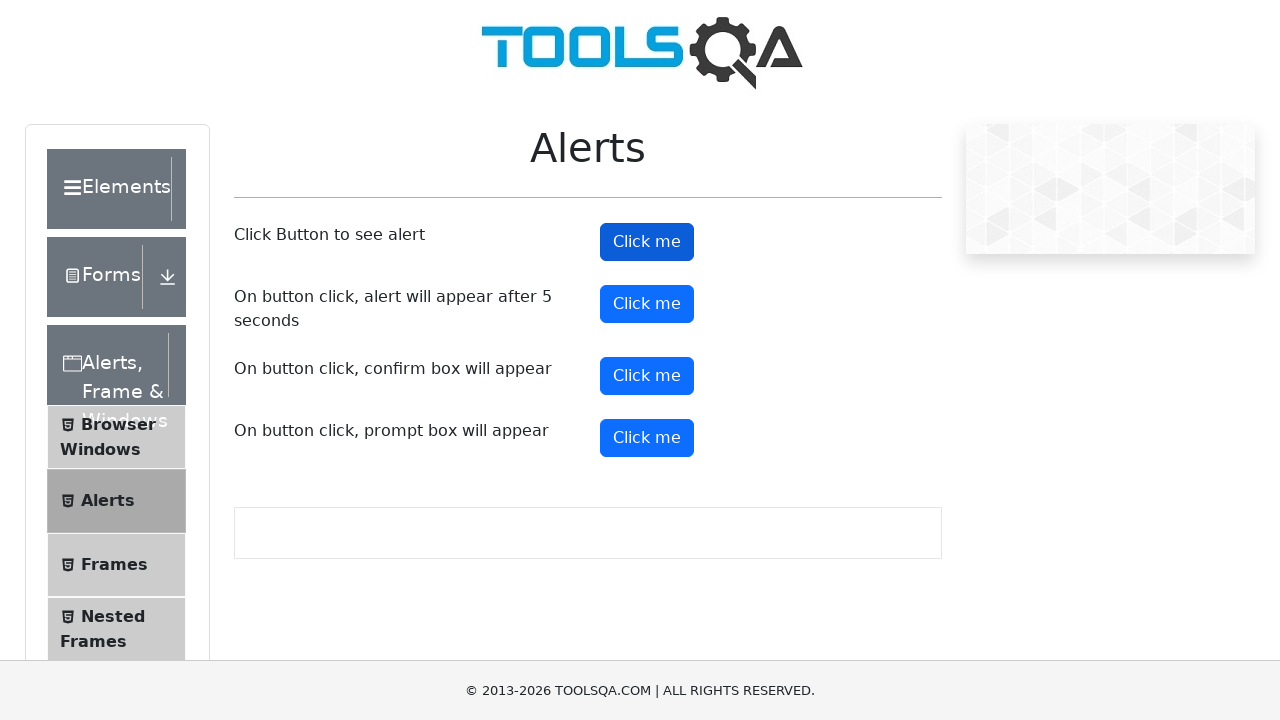